Navigates to iamneo.ai website and verifies the page title

Starting URL: http://iamneo.ai

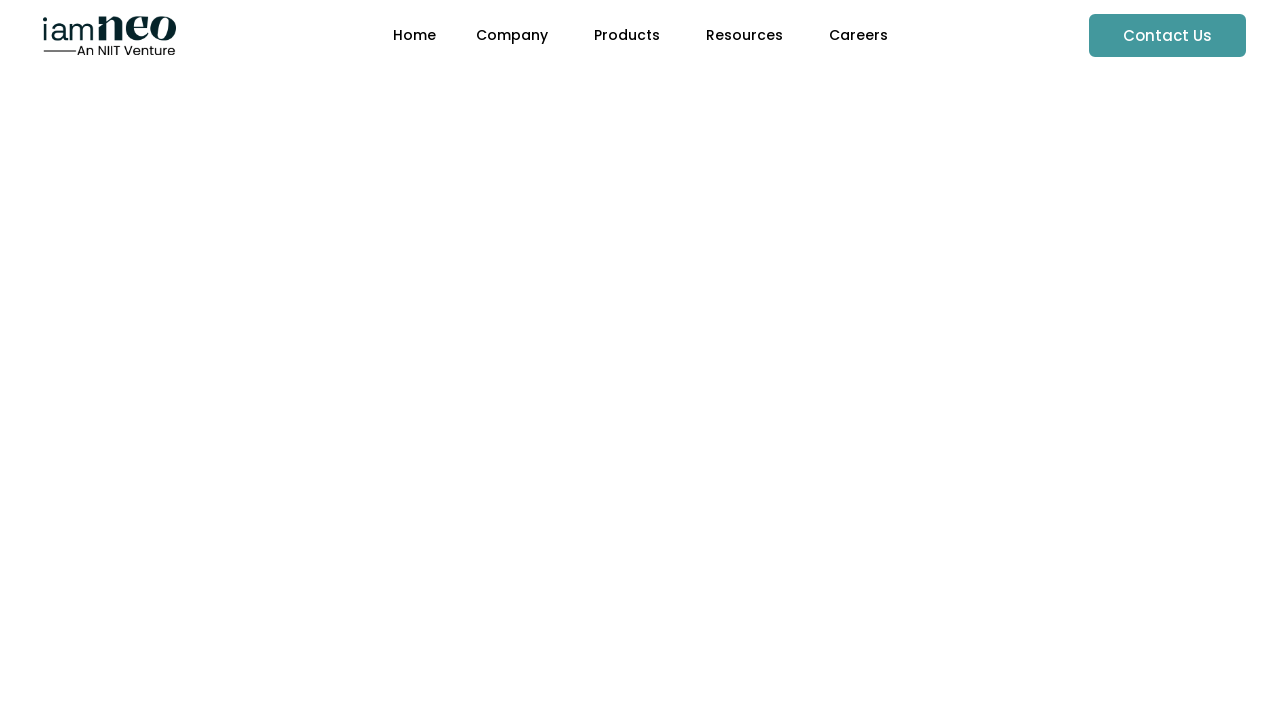

Navigated to http://iamneo.ai
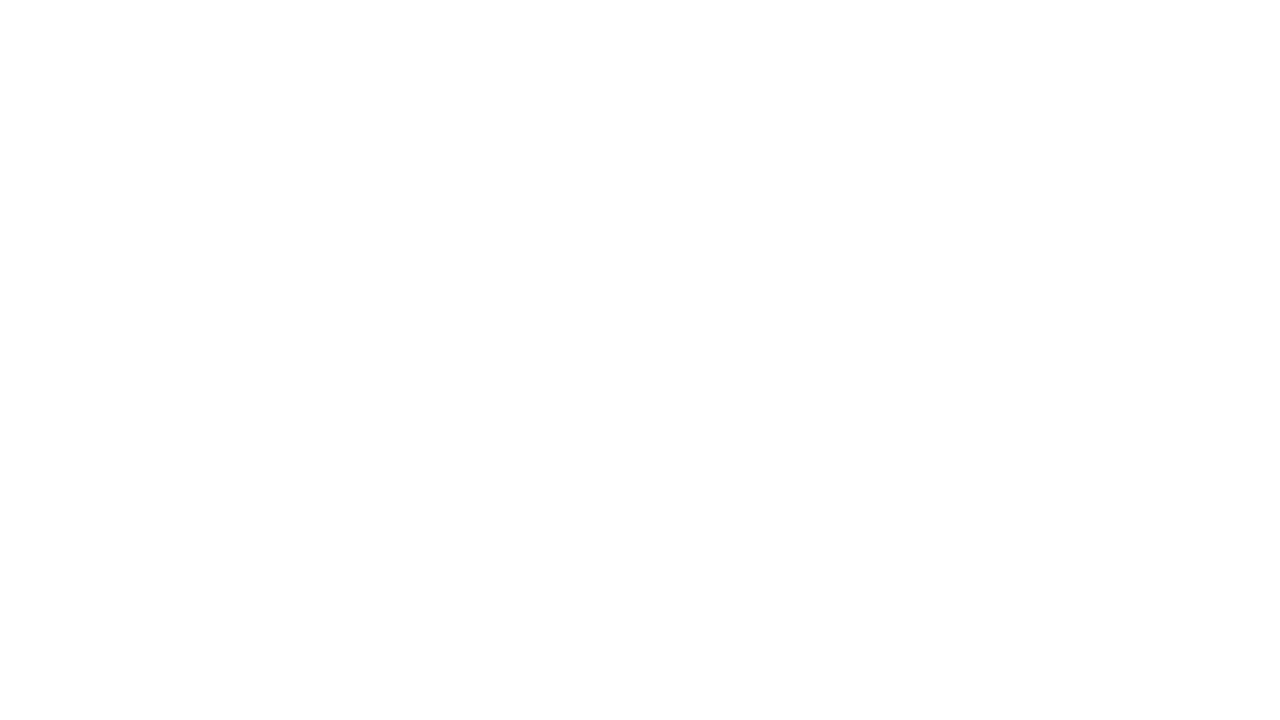

Retrieved page title
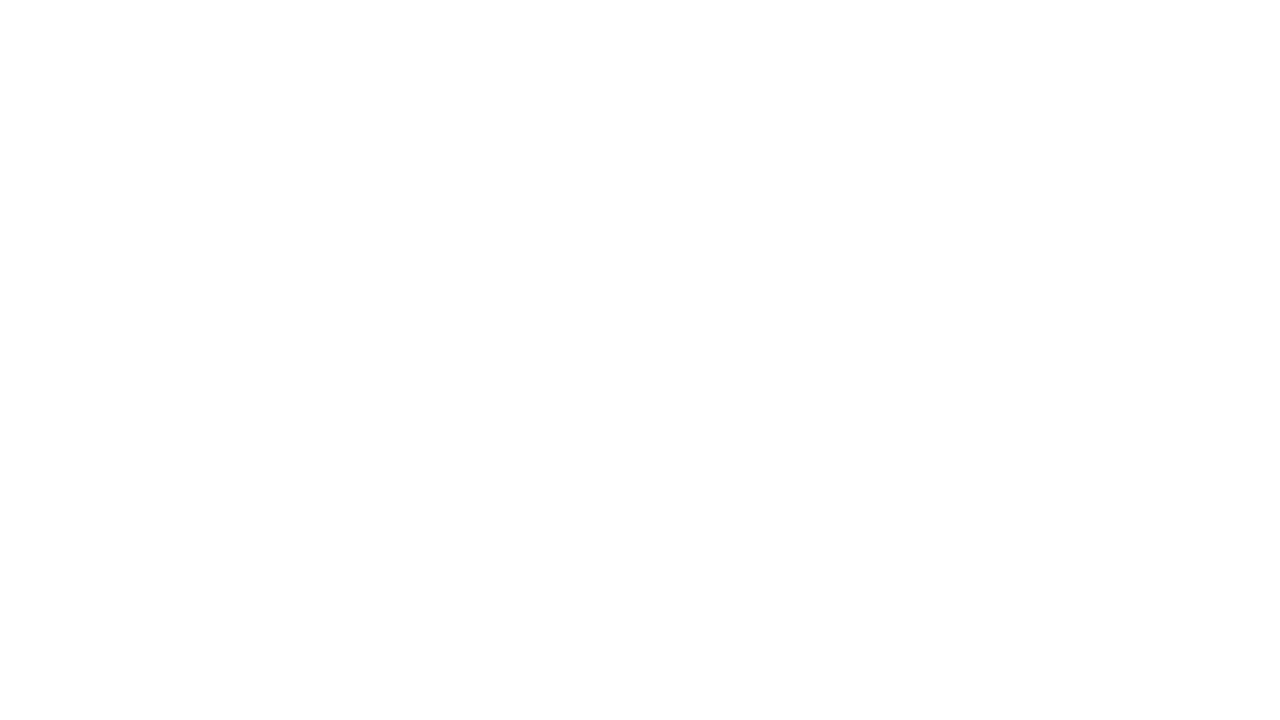

Page title verification failed - expected 'We are Hiring' but got ''
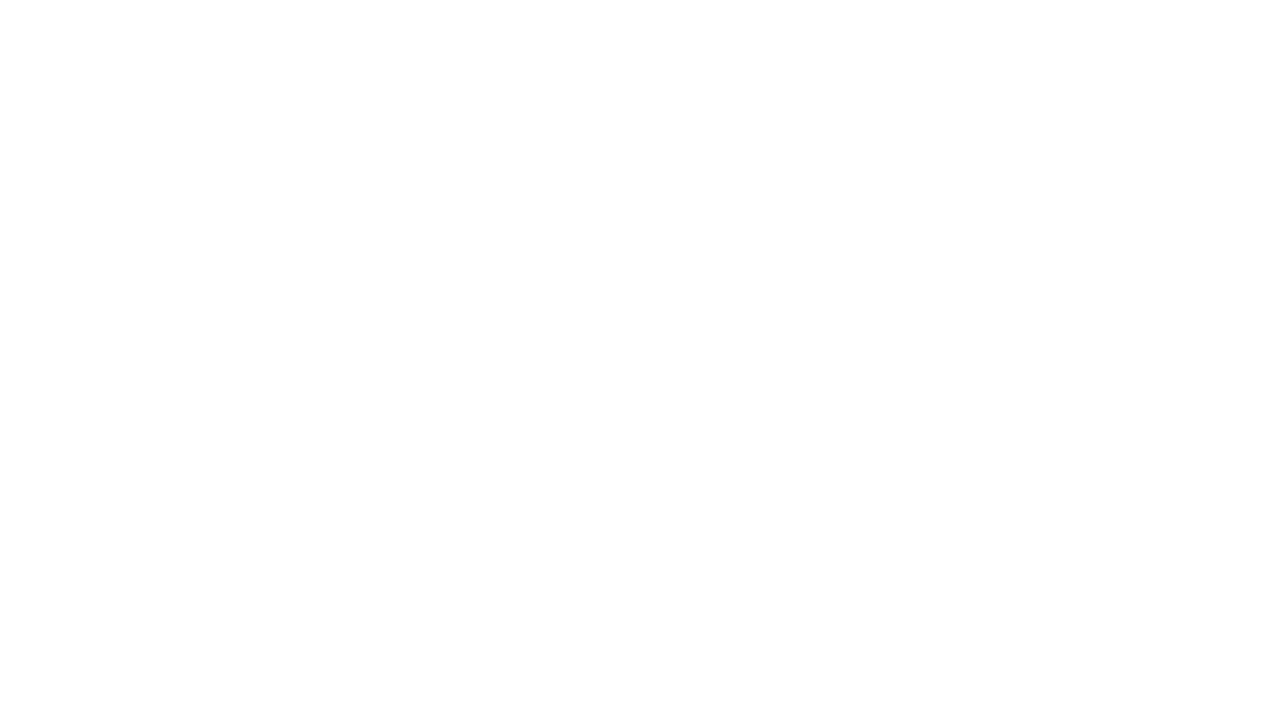

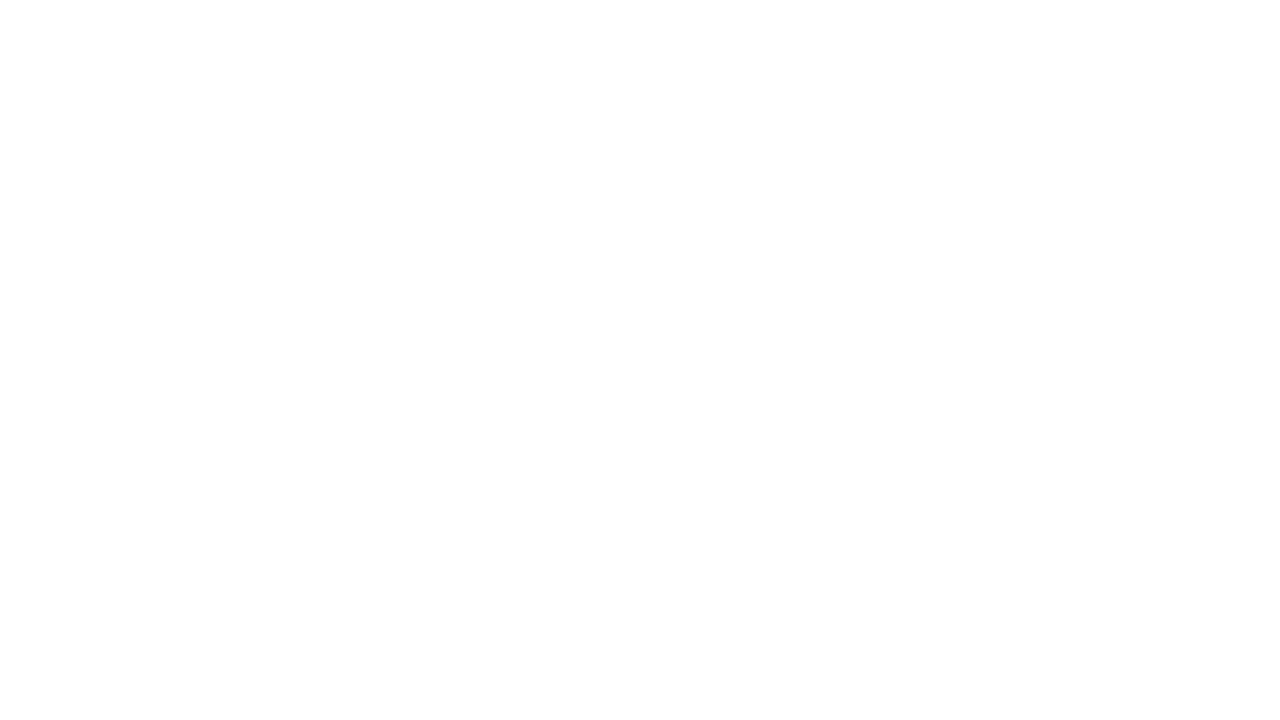